Tests right-click functionality by performing a context click on a button and verifying the message that appears

Starting URL: https://demoqa.com/buttons

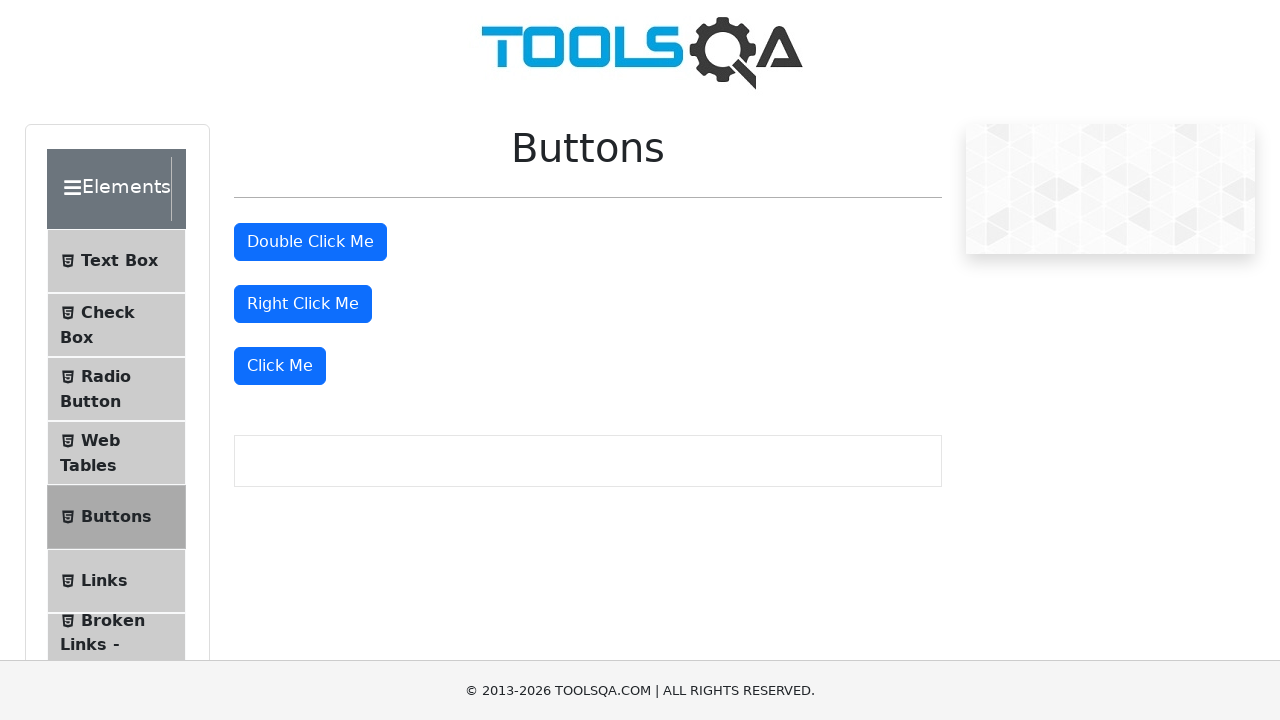

Navigated to https://demoqa.com/buttons
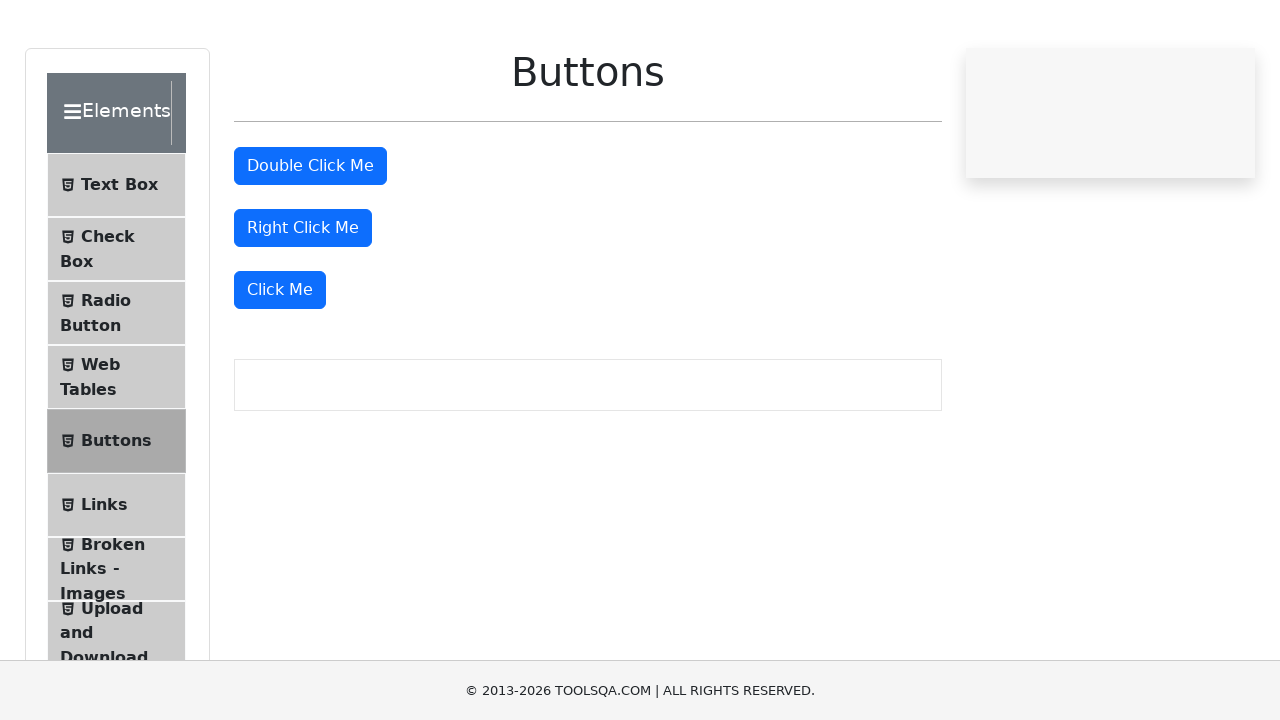

Right-clicked the 'Right Click Me' button at (303, 304) on //button[text()='Right Click Me']
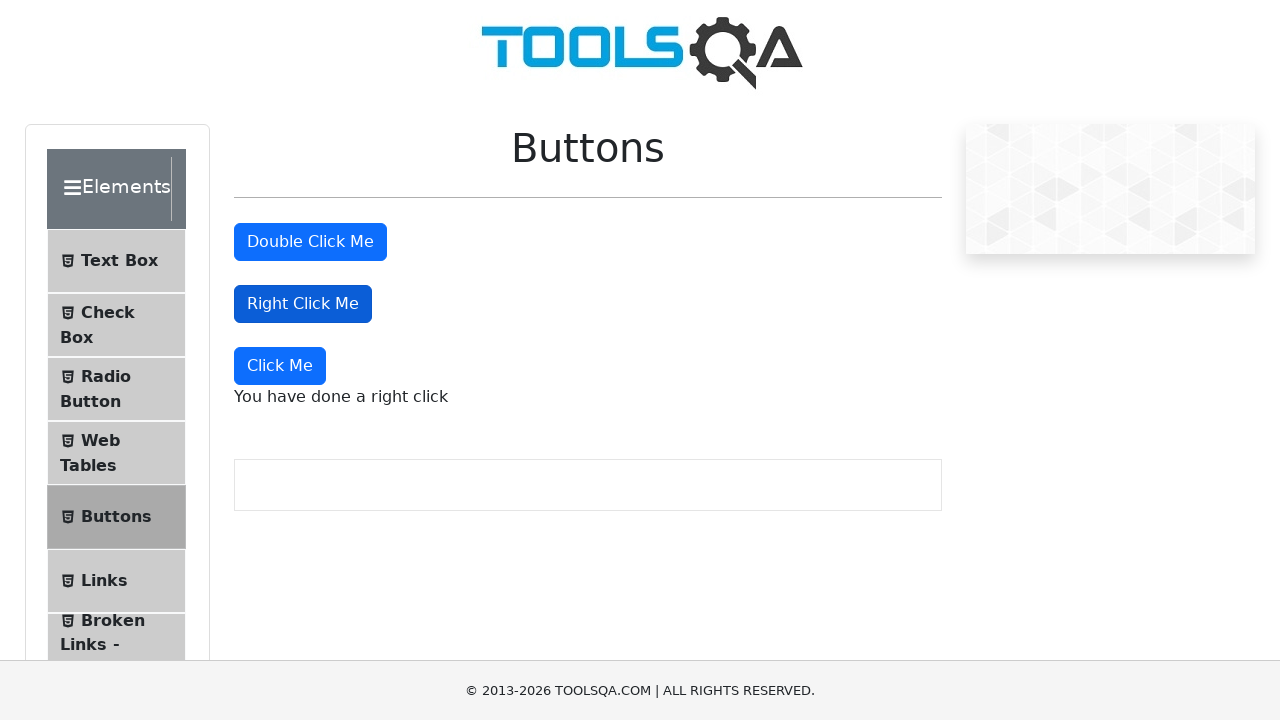

Right-click message element appeared and loaded
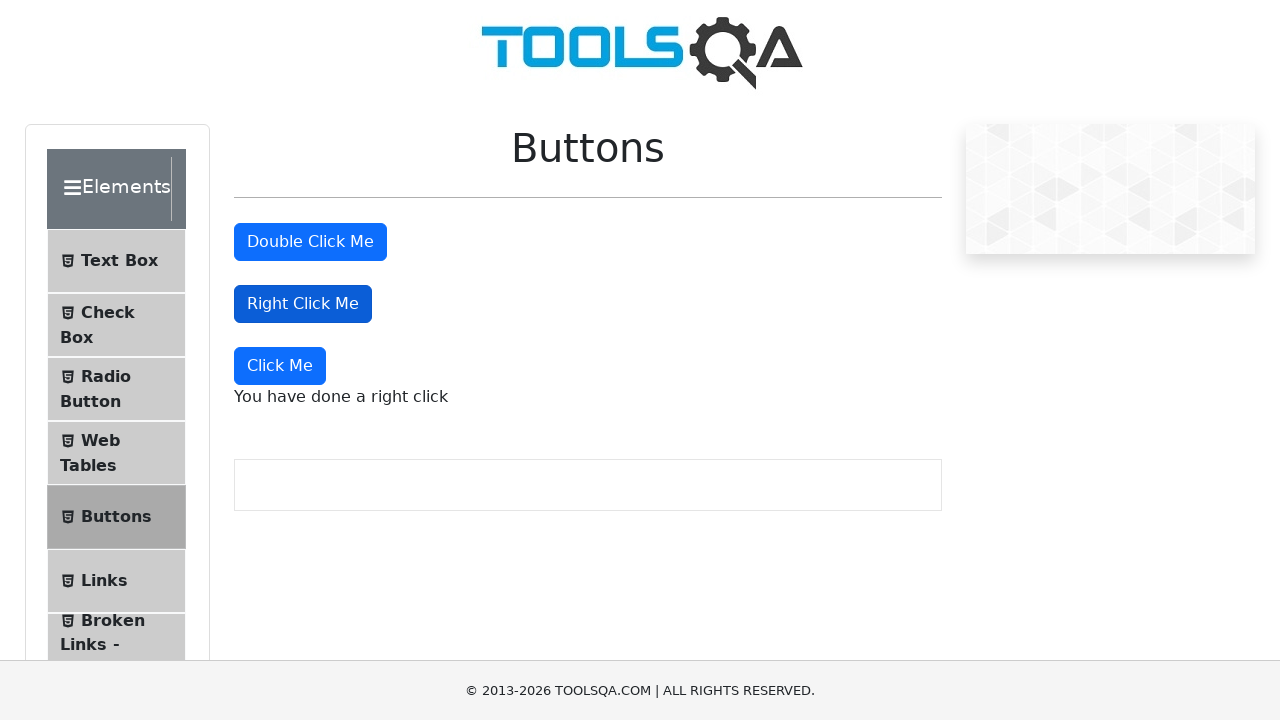

Verified right-click message contains expected text
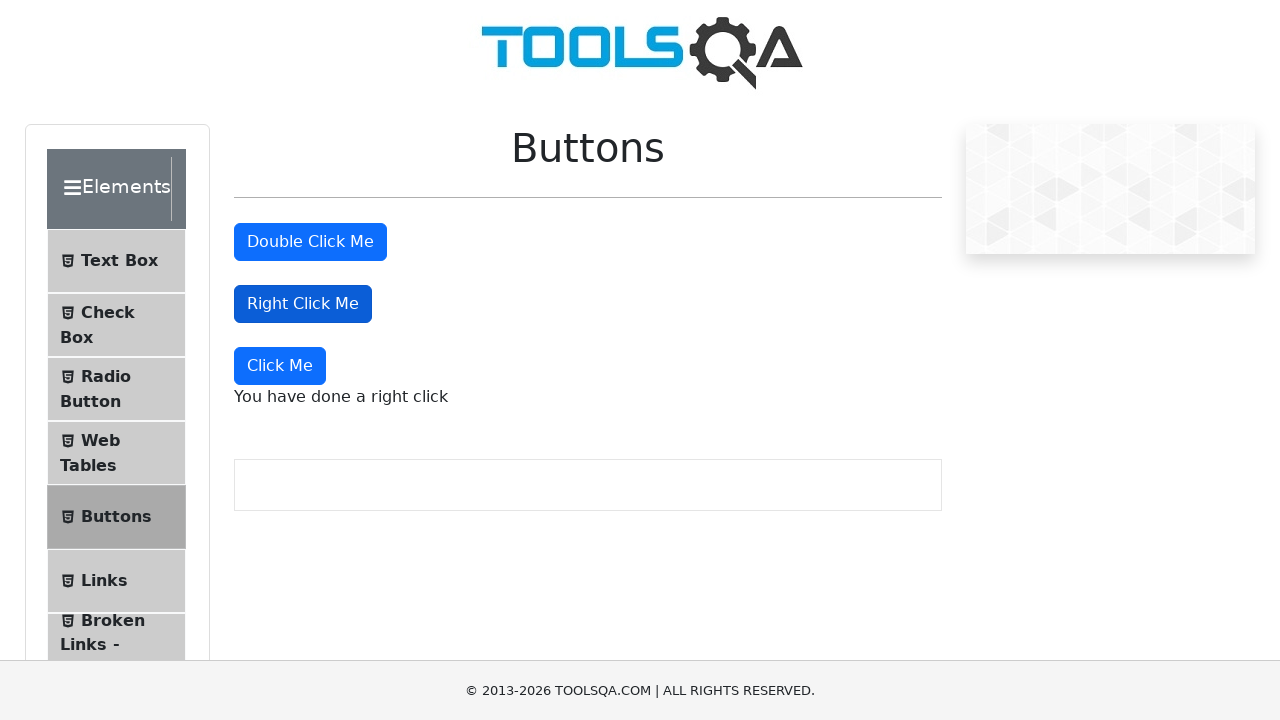

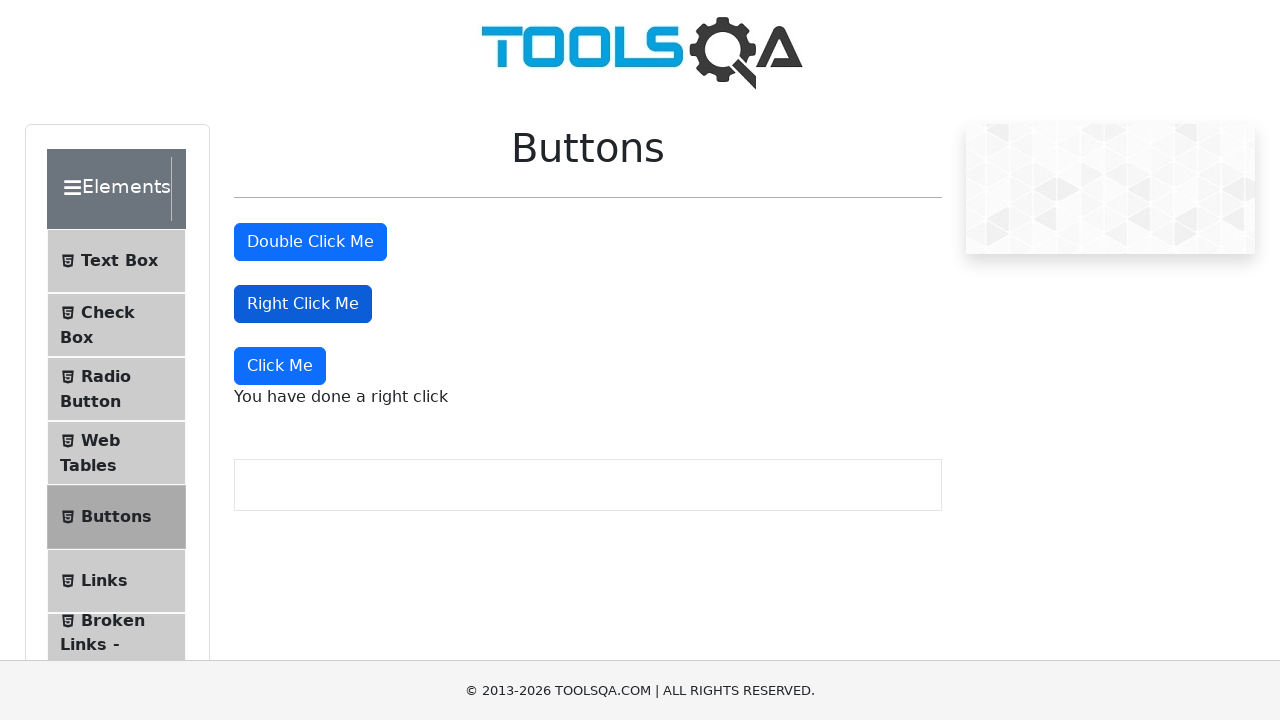